Test case to verify text can be entered into the first name and last name textboxes on the form

Starting URL: https://www.techlistic.com/p/selenium-practice-form.html

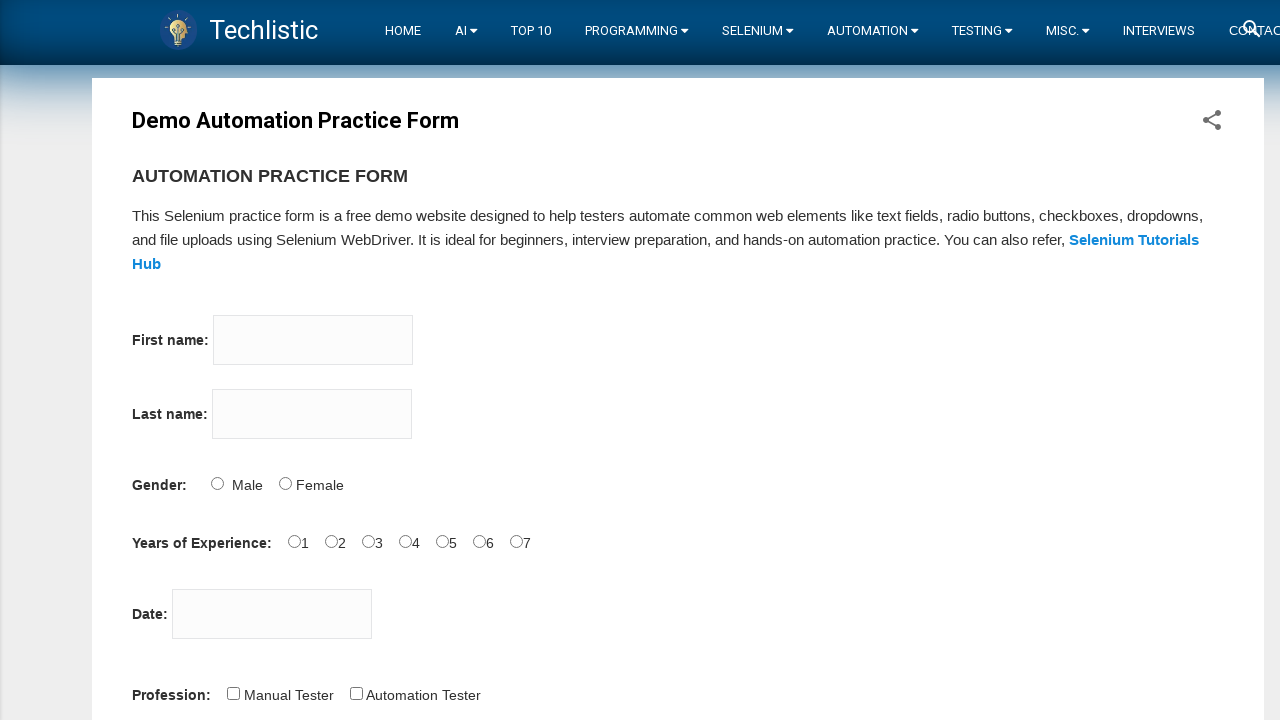

Entered 'John' into the first name textbox on input[name='firstname']
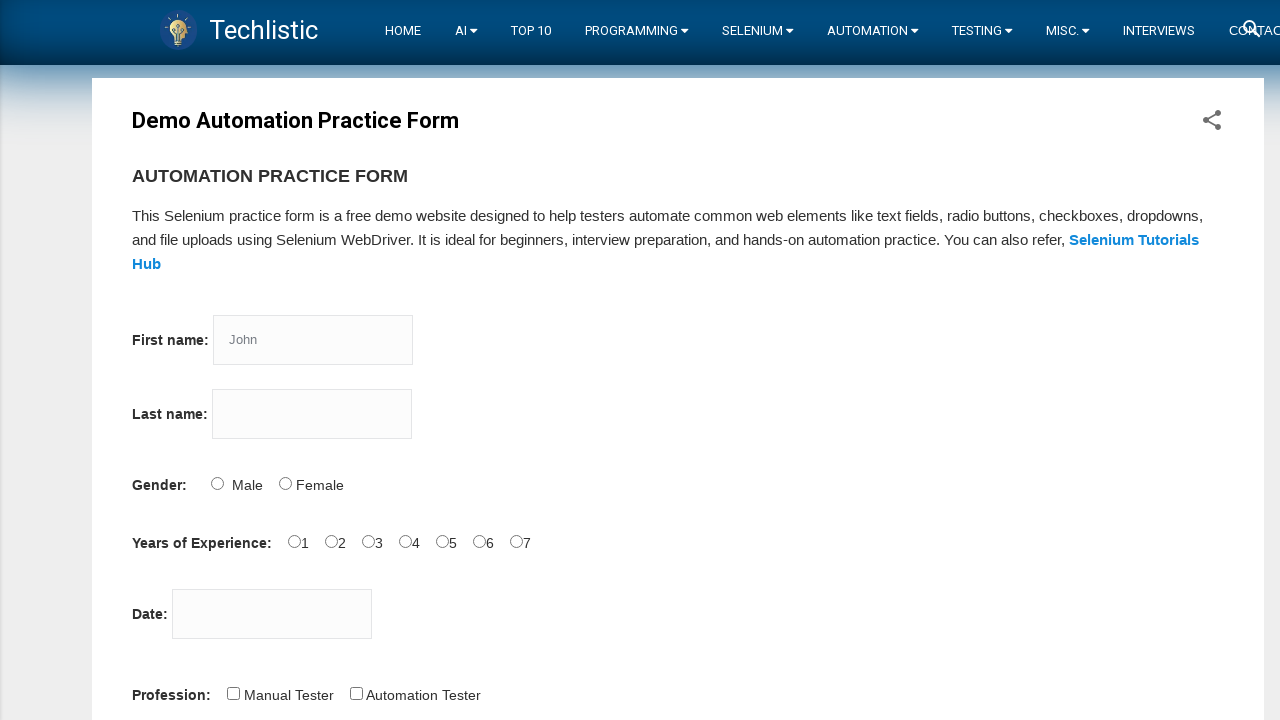

Verified first name 'John' was entered correctly
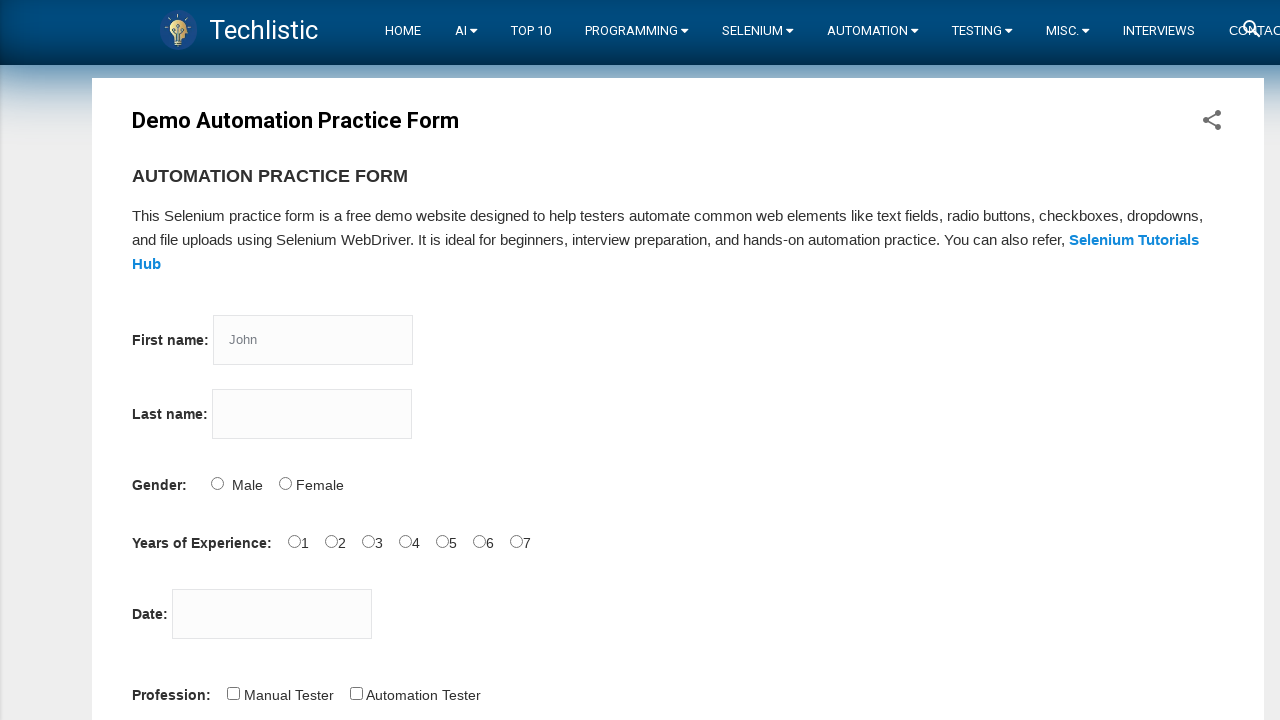

Entered 'Smith' into the last name textbox on input[name='lastname']
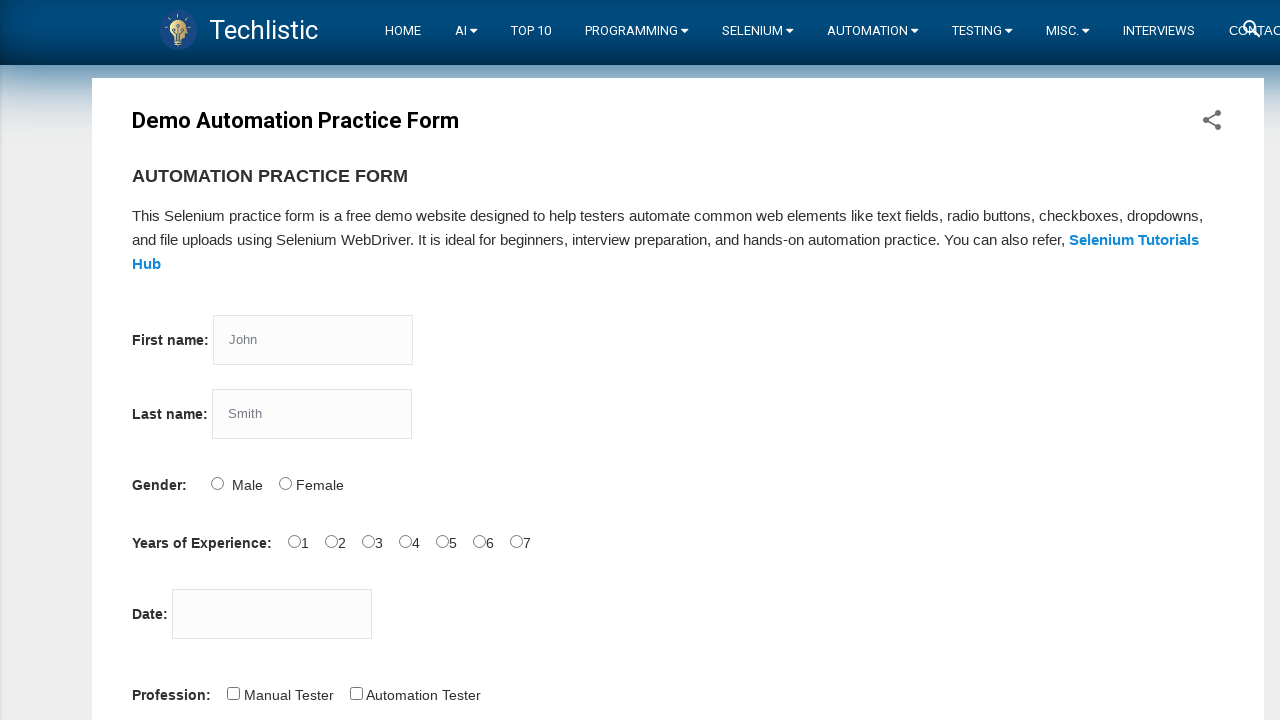

Verified last name 'Smith' was entered correctly
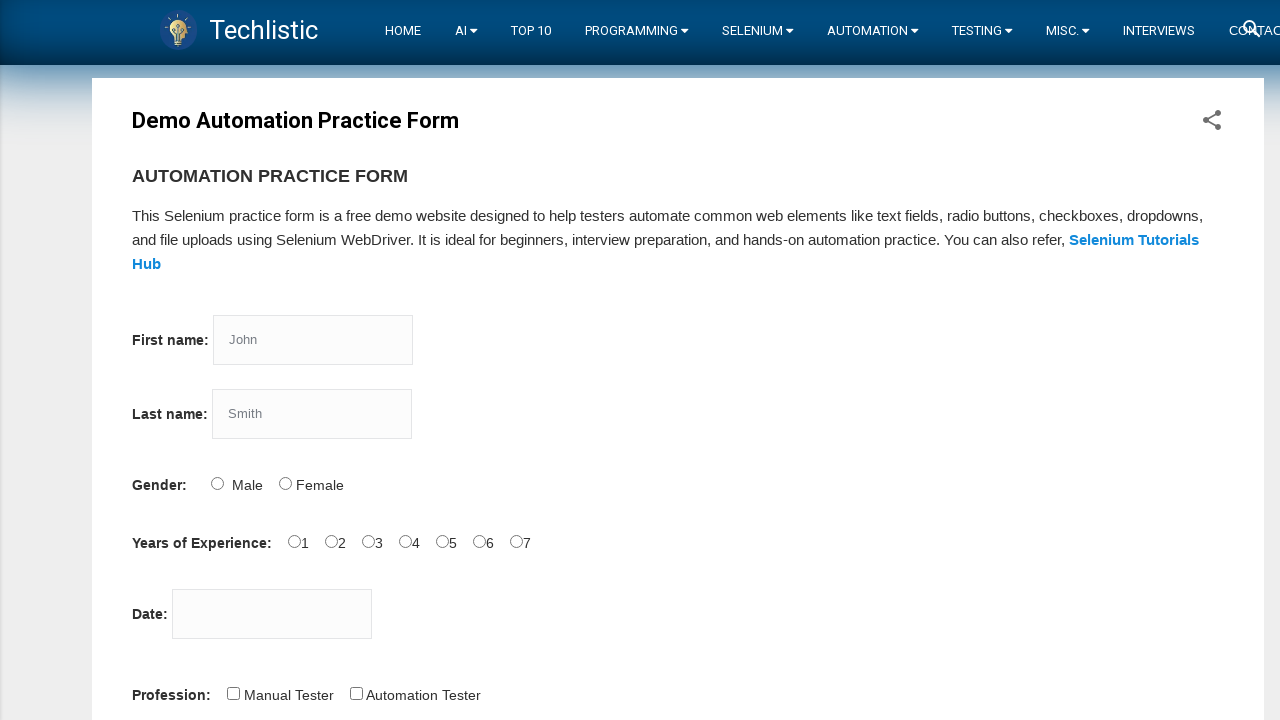

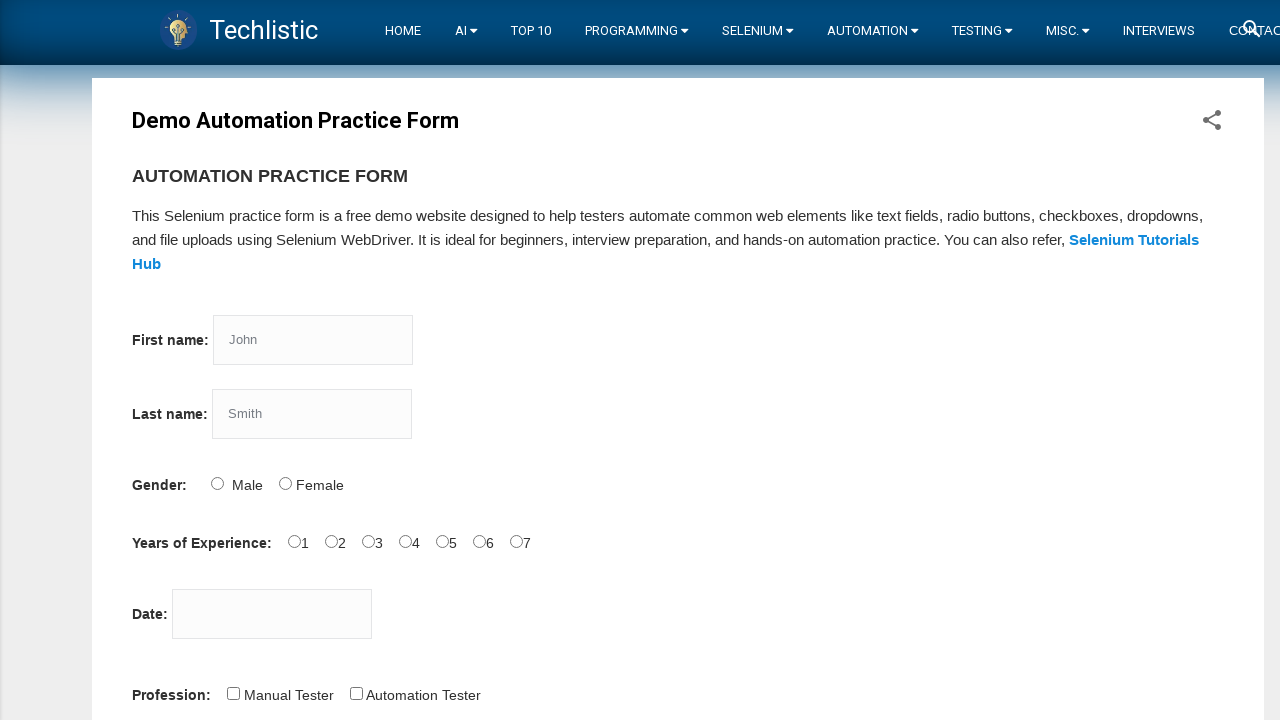